Navigates to the-internet.herokuapp.com, finds all links on the page, clicks on the "Inputs" link, and verifies page navigation

Starting URL: https://the-internet.herokuapp.com/

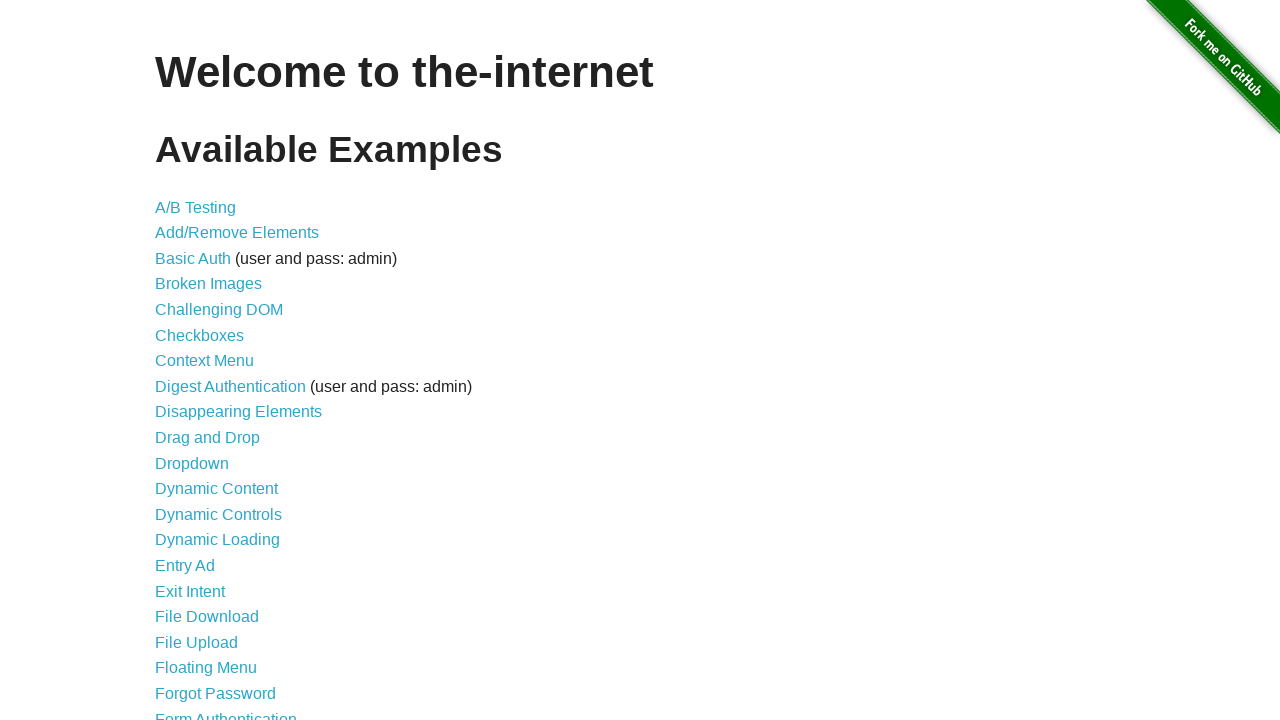

Navigated to the-internet.herokuapp.com
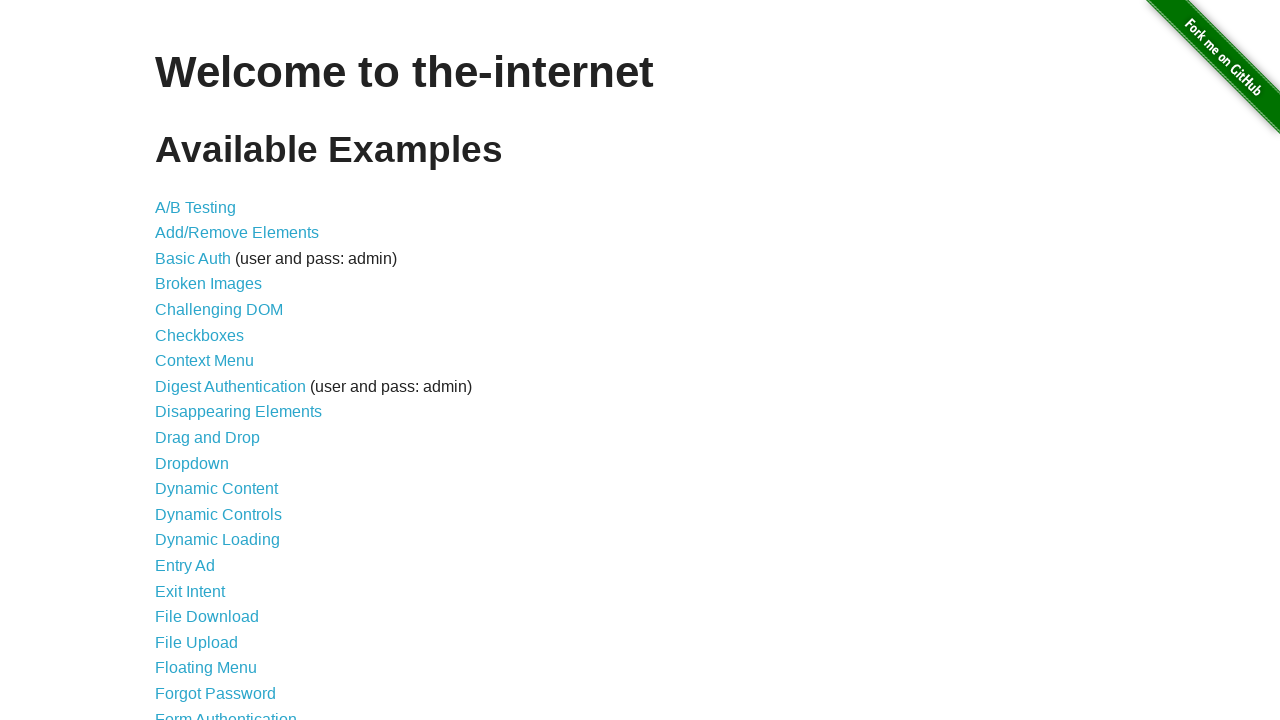

Found all links on the page - total count: 46
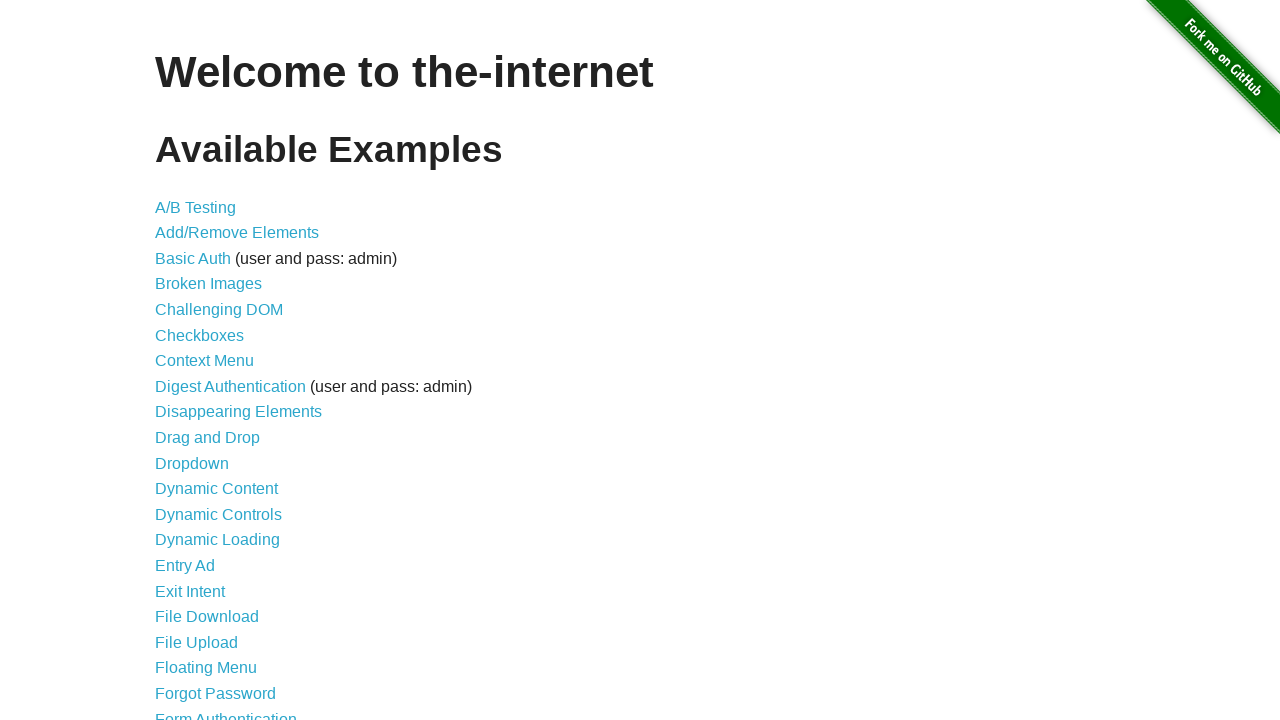

Clicked on the 'Inputs' link at (176, 361) on text=Inputs
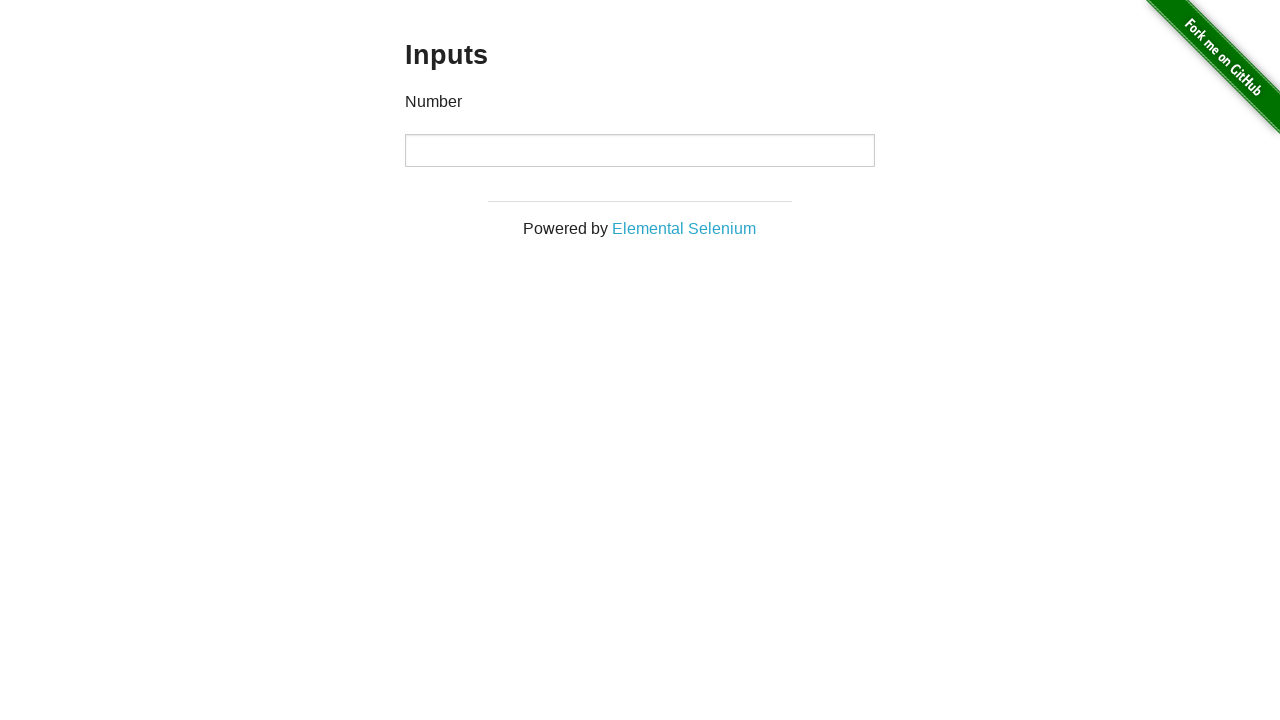

Verified page navigation - title: The Internet
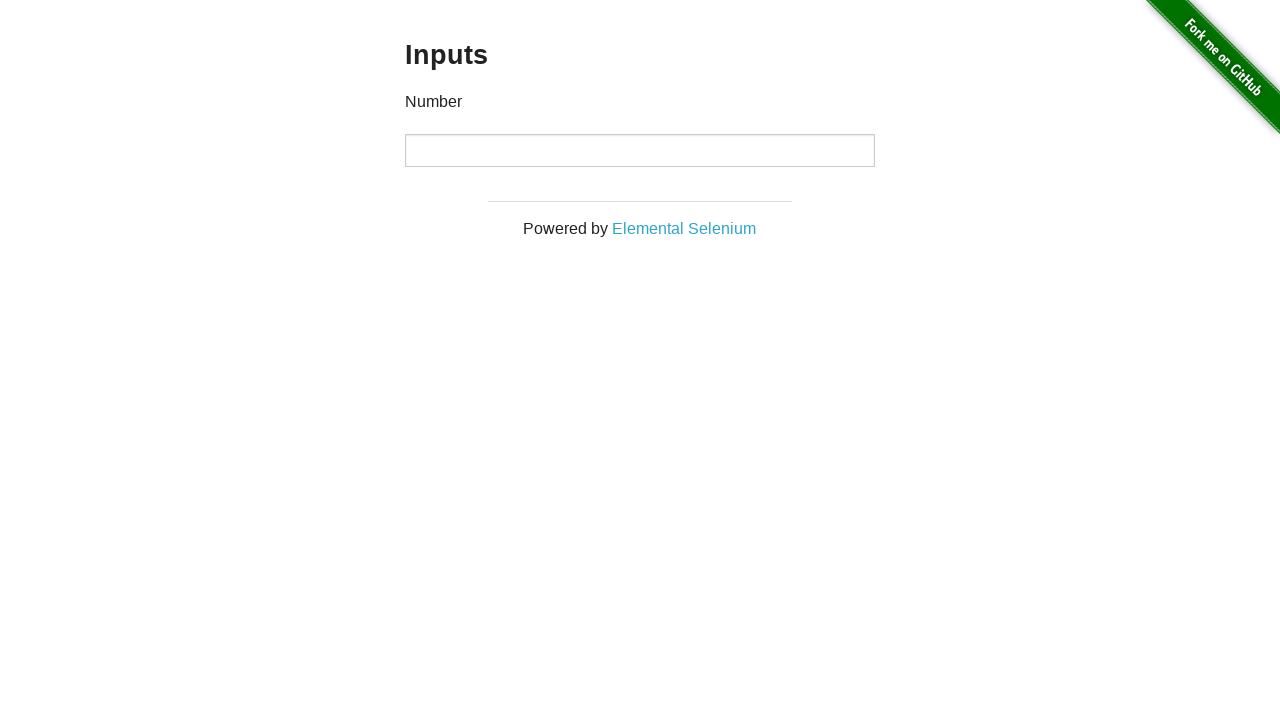

Attempted to click non-existent 'angie' link - failed gracefully as expected on text=angie
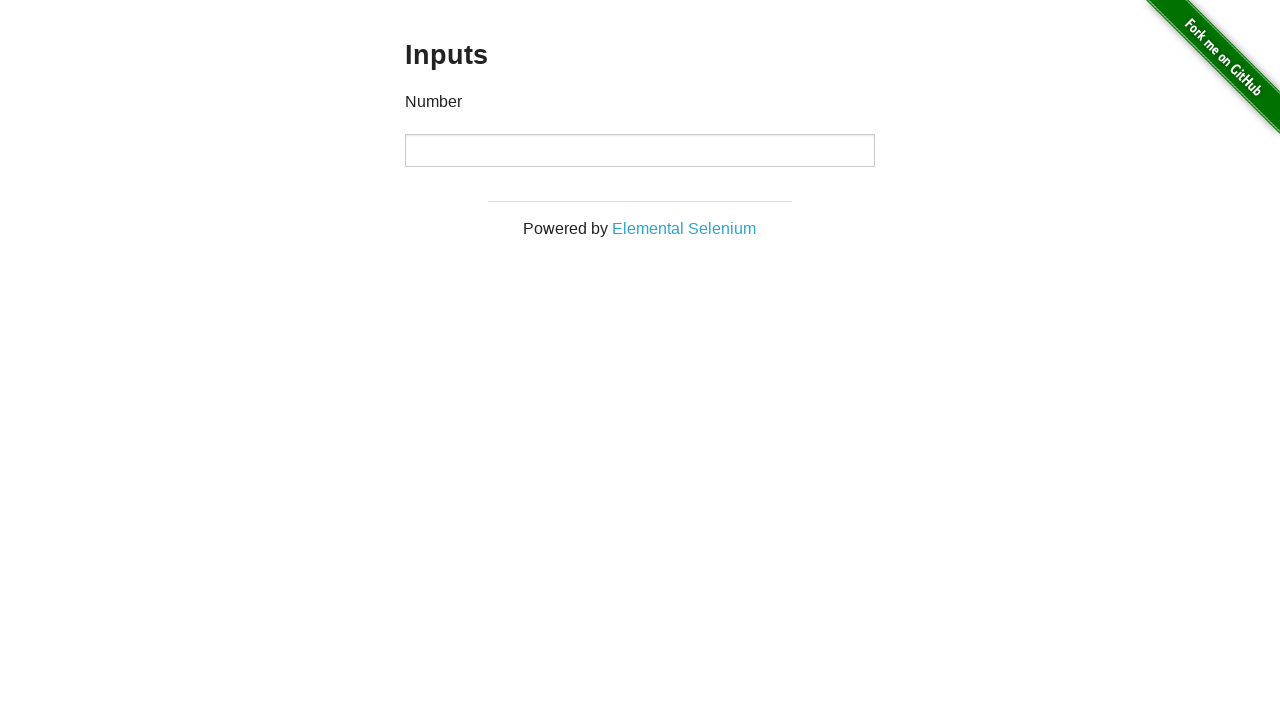

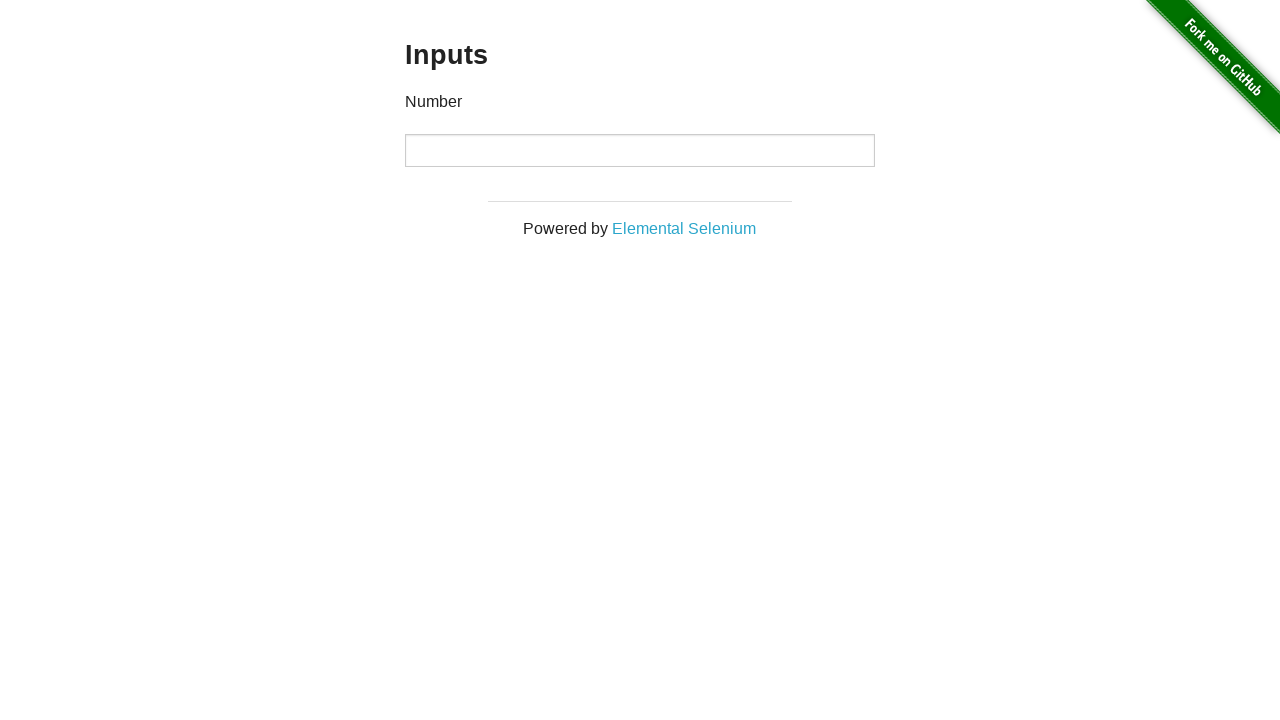